Navigates to a YouTube channel's videos page and scrolls down multiple times to load more video content, then verifies that video elements are displayed.

Starting URL: https://www.youtube.com/@GoogleDevelopers/videos

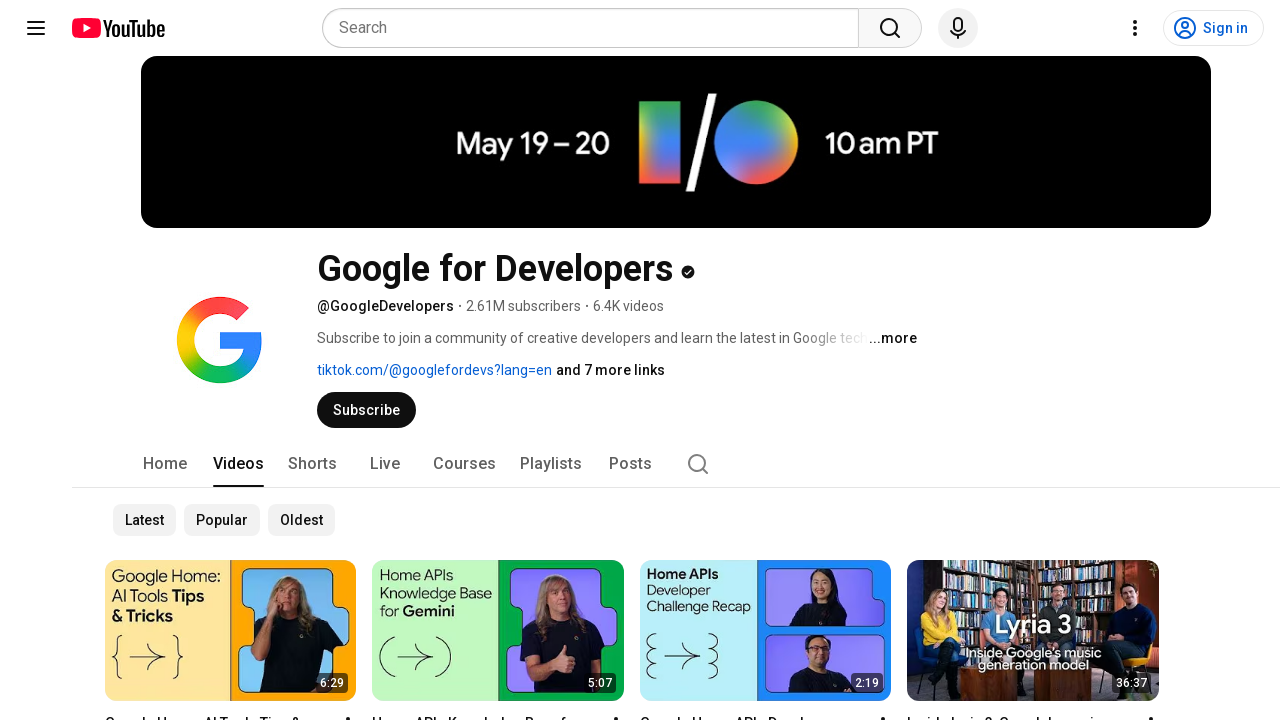

Navigated to YouTube GoogleDevelopers channel videos page
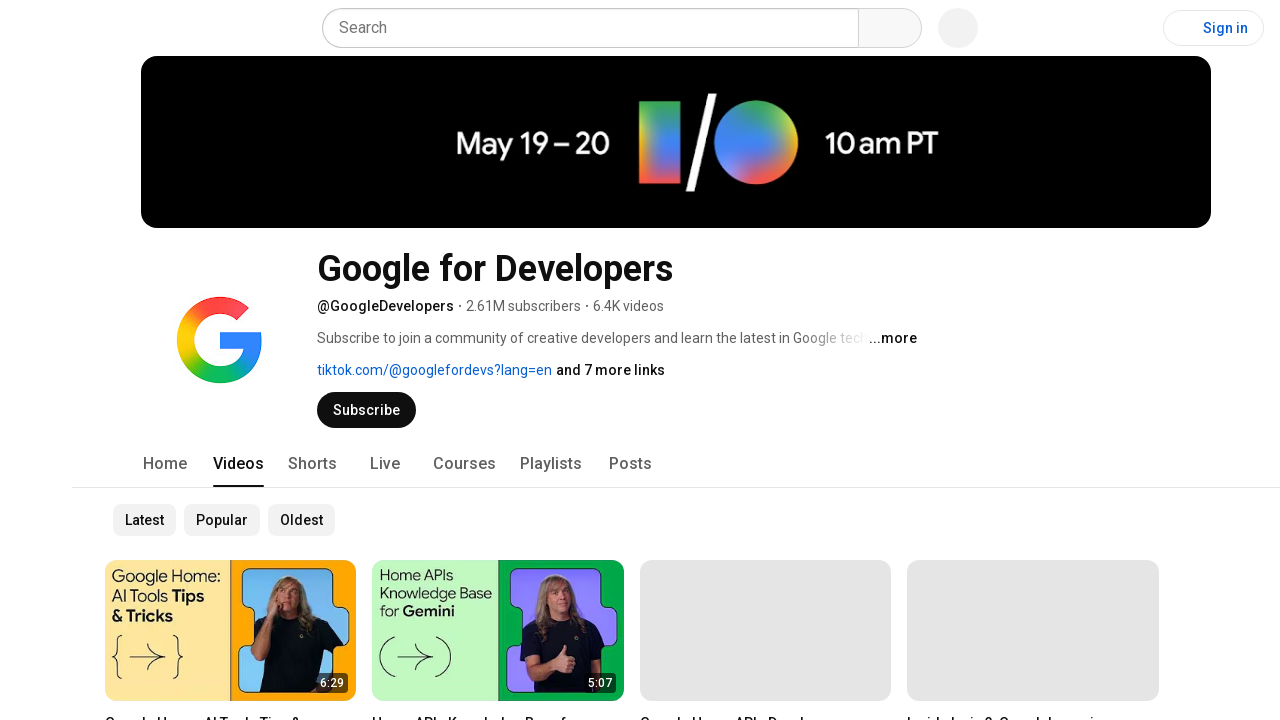

Scrolled down to 2000px to load initial video content
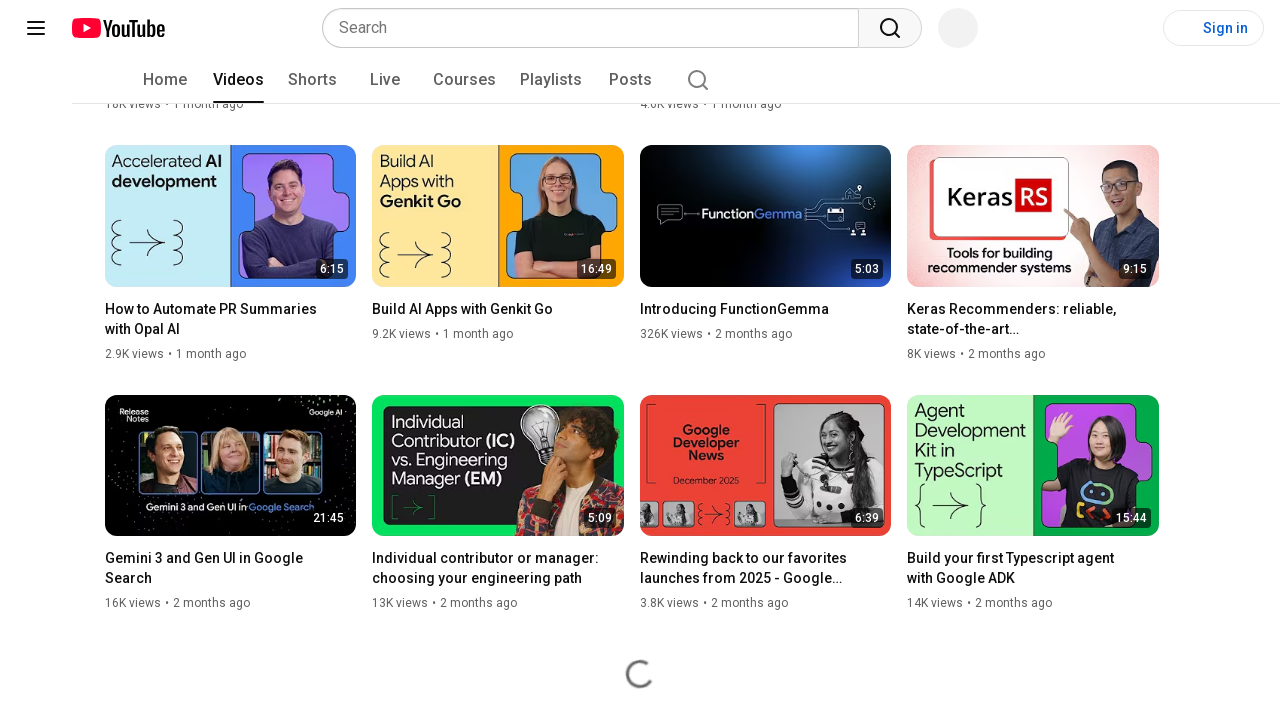

Waited 2000ms for videos to load
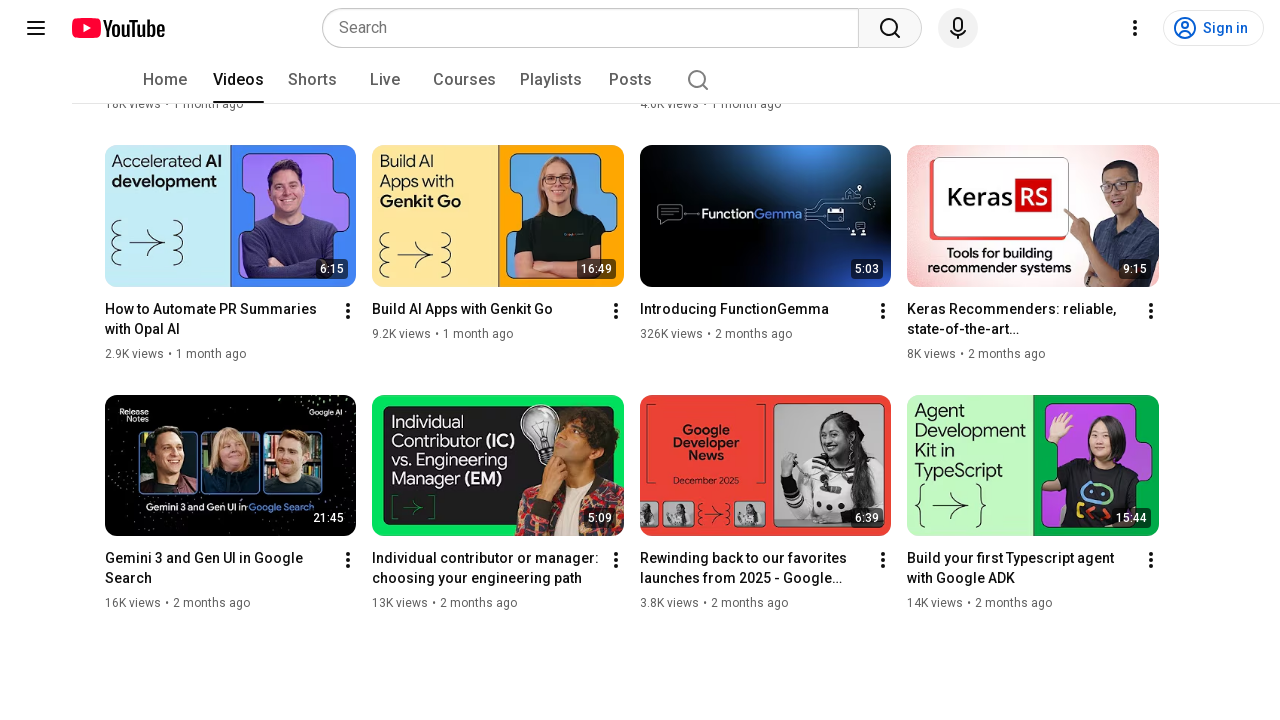

Scrolled down to 4000px to load more video content
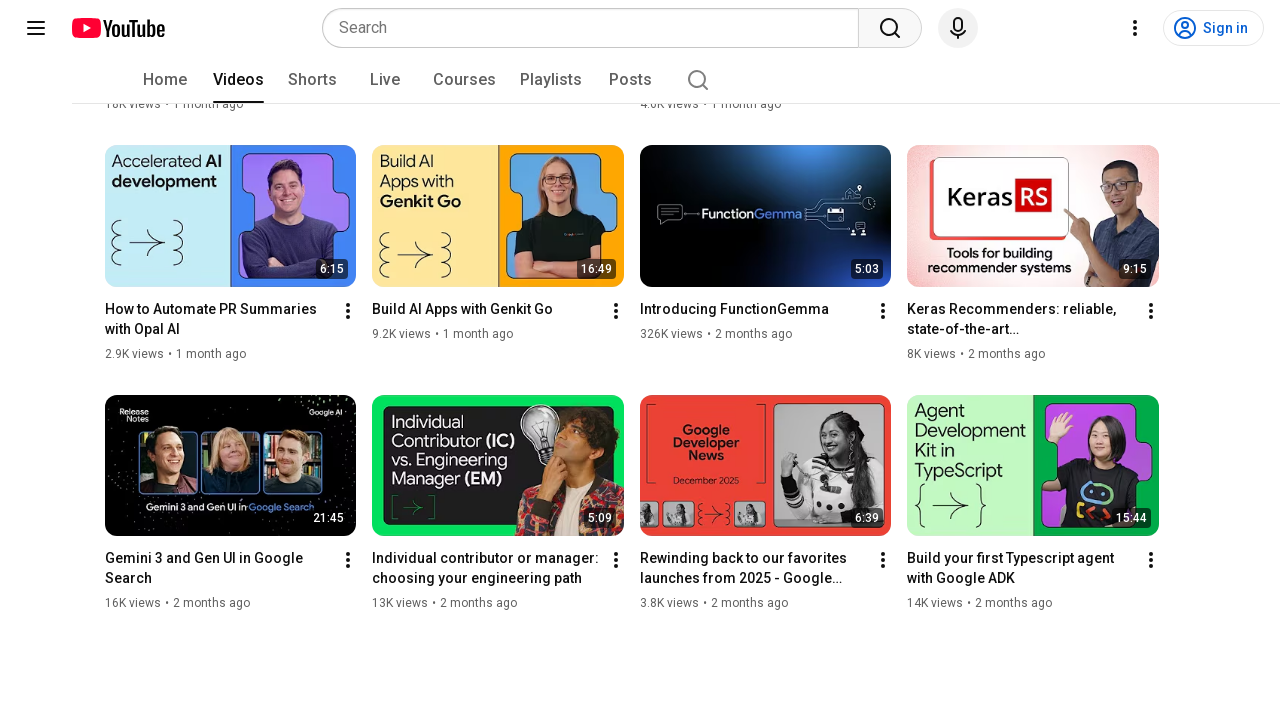

Waited 2000ms for additional videos to load
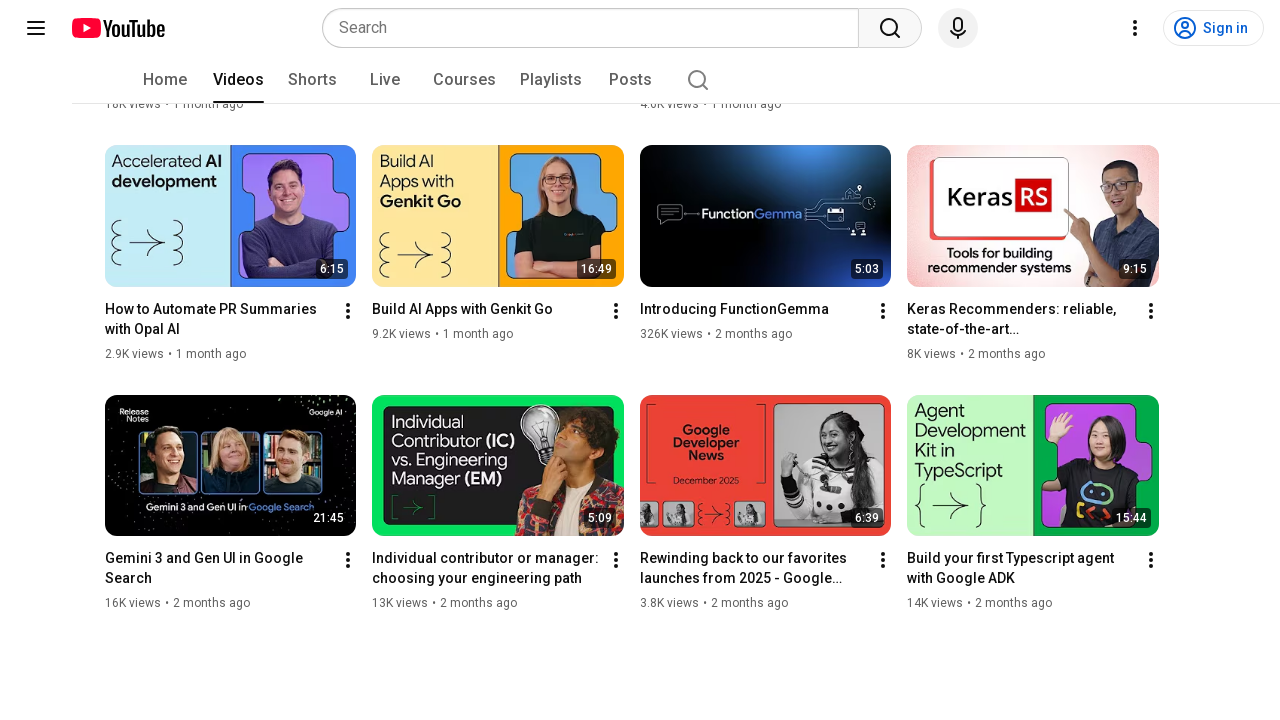

Scrolled down to 5000px to load further video content
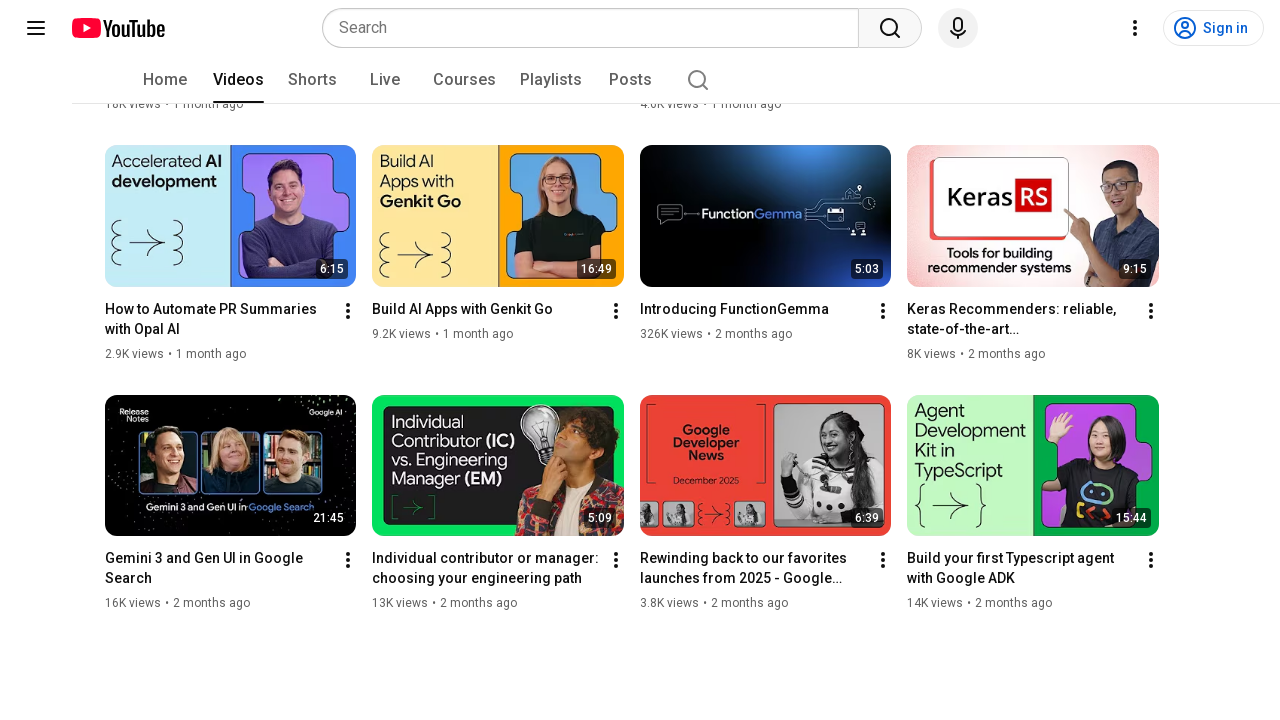

Waited 2000ms for final batch of videos to load
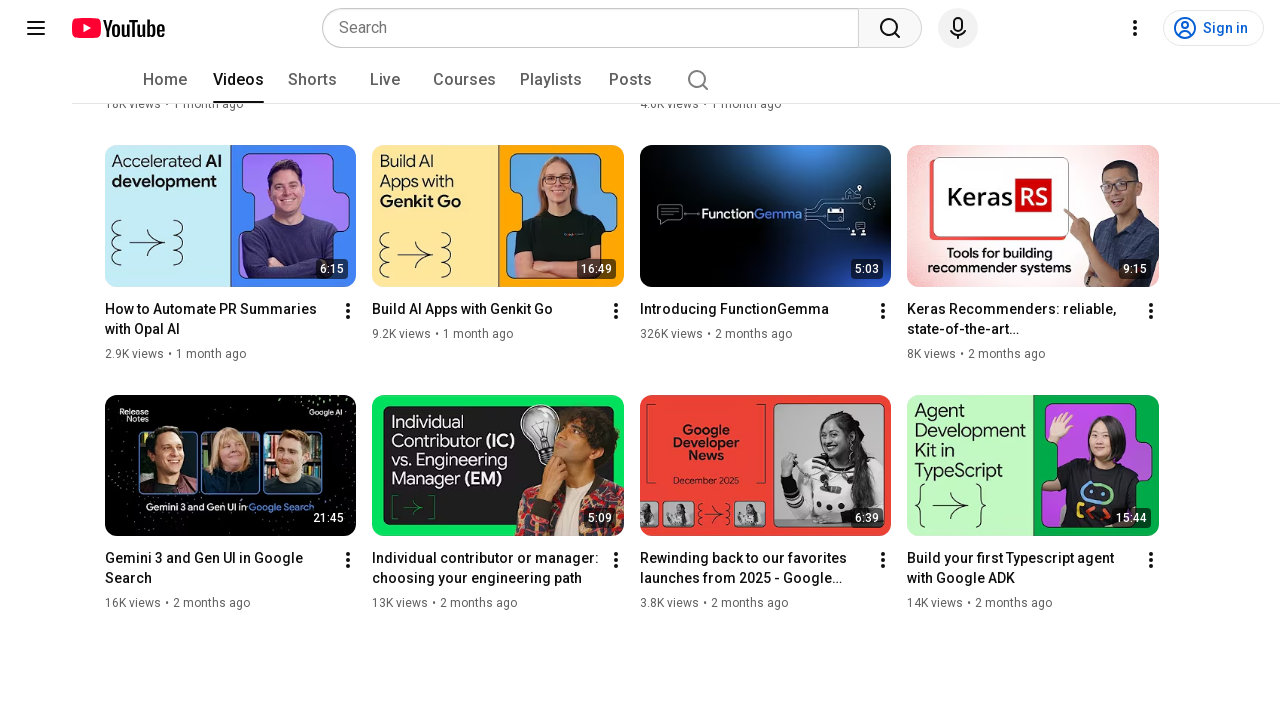

Verified that video elements (ytd-rich-item-renderer) are displayed
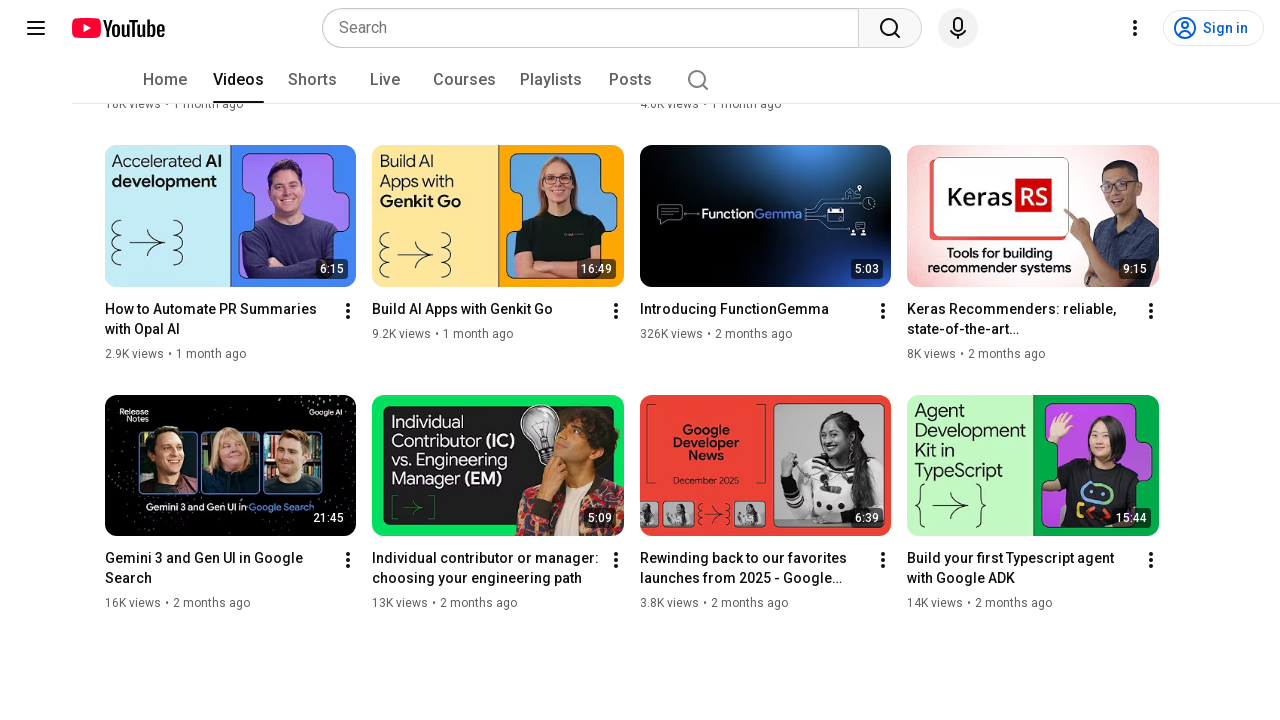

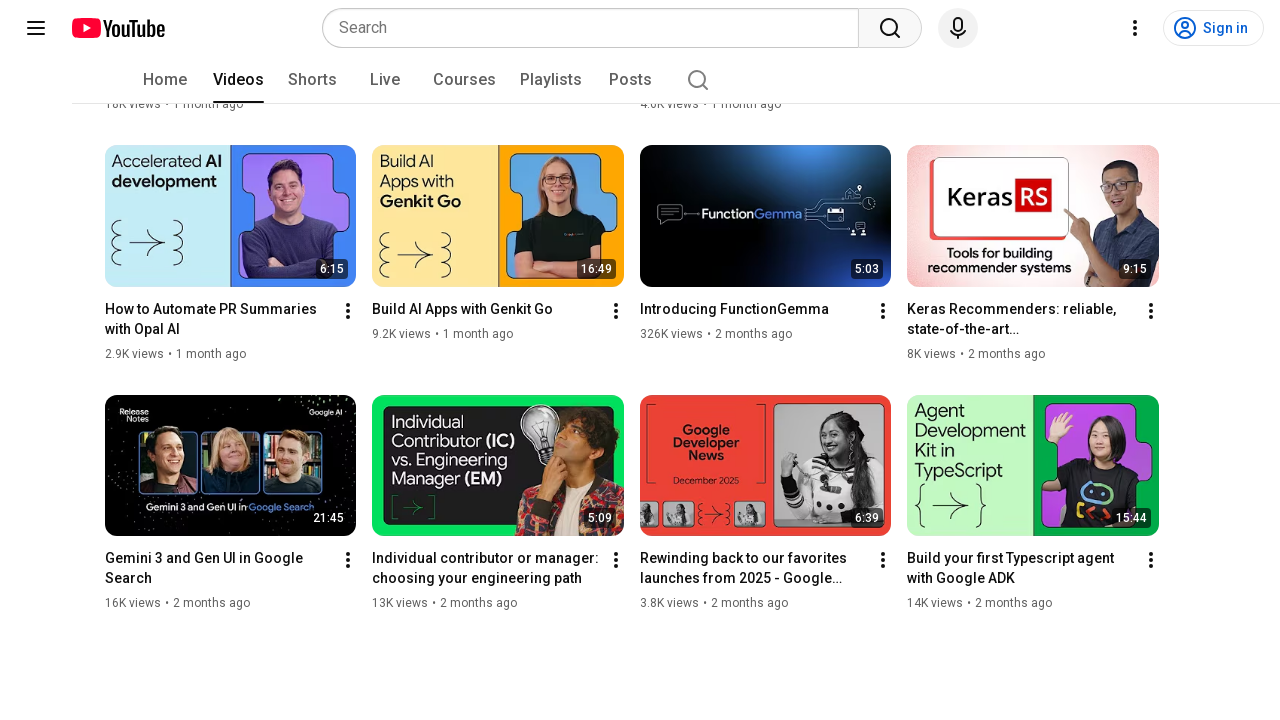